Tests floating menu by scrolling the page and verifying the menu remains visible

Starting URL: http://the-internet.herokuapp.com/floating_menu

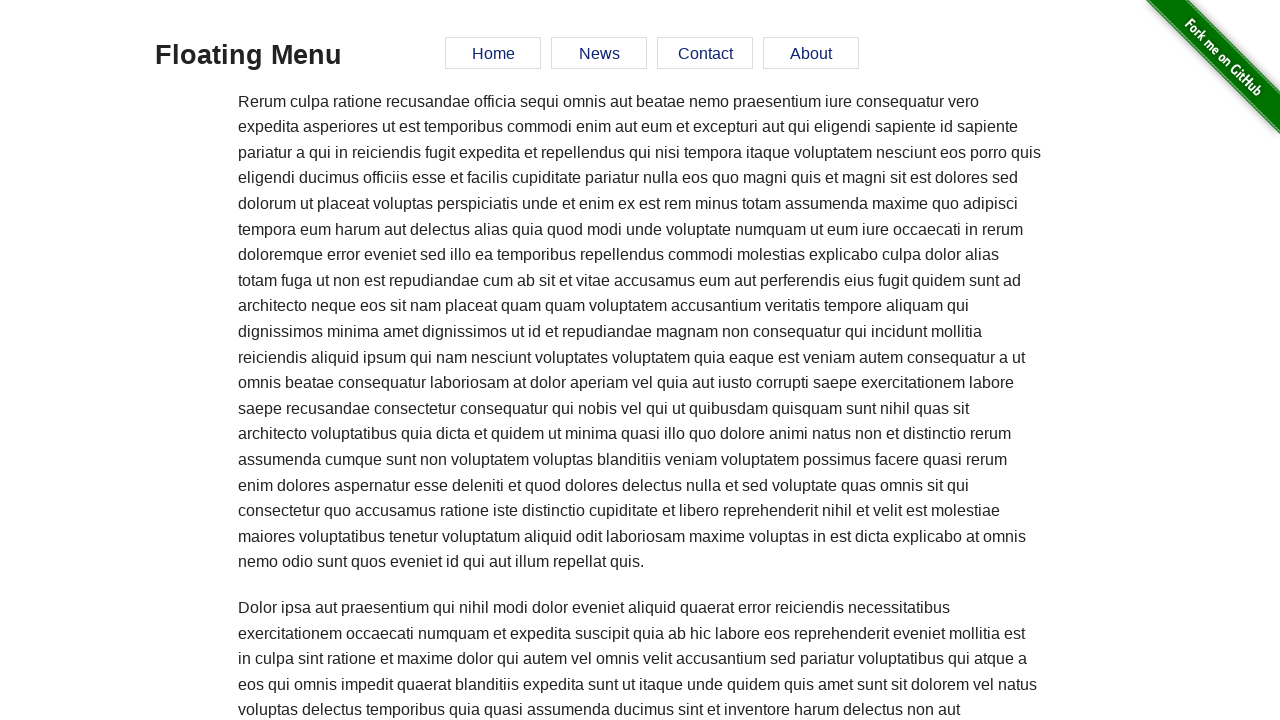

Scrolled to bottom of page
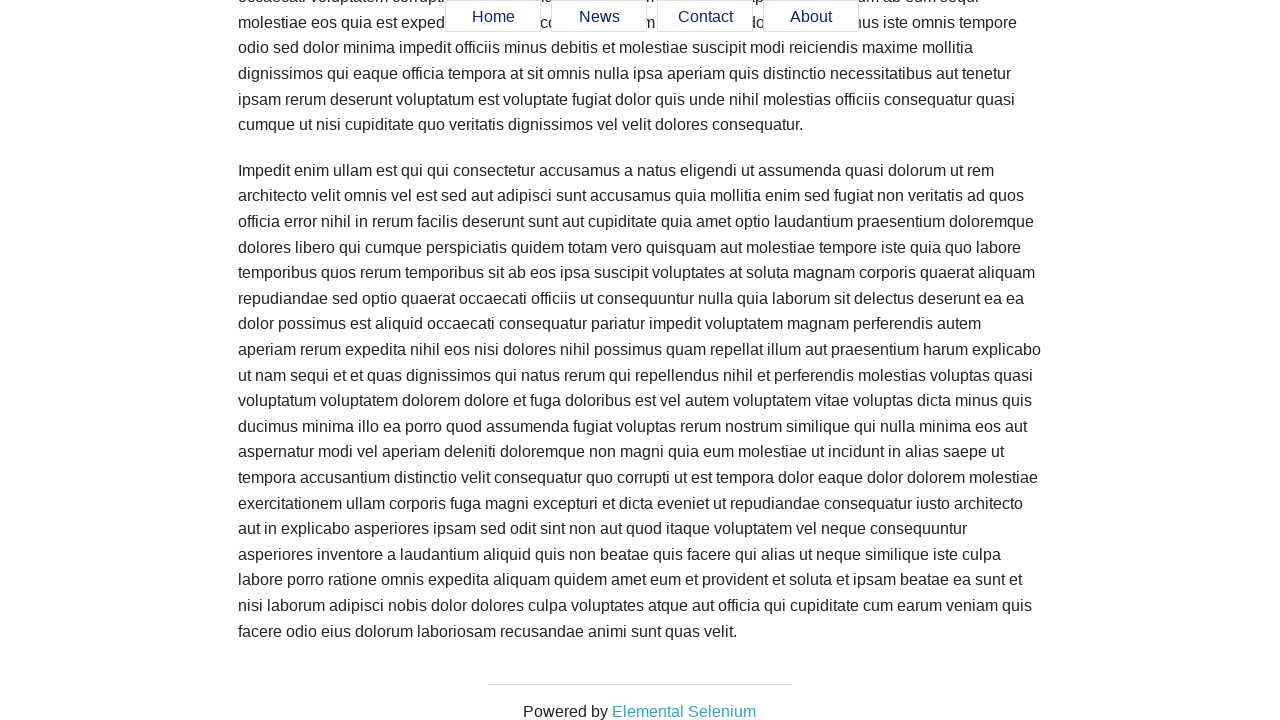

Verified floating menu remains visible after scrolling
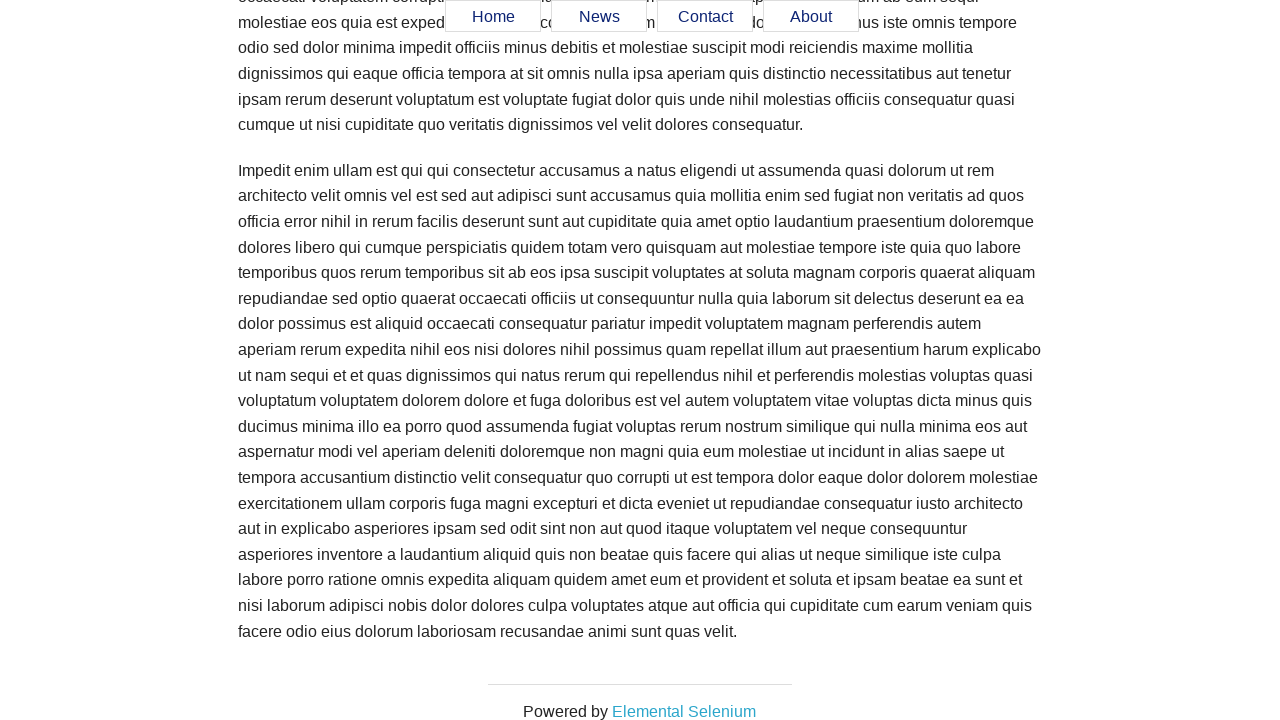

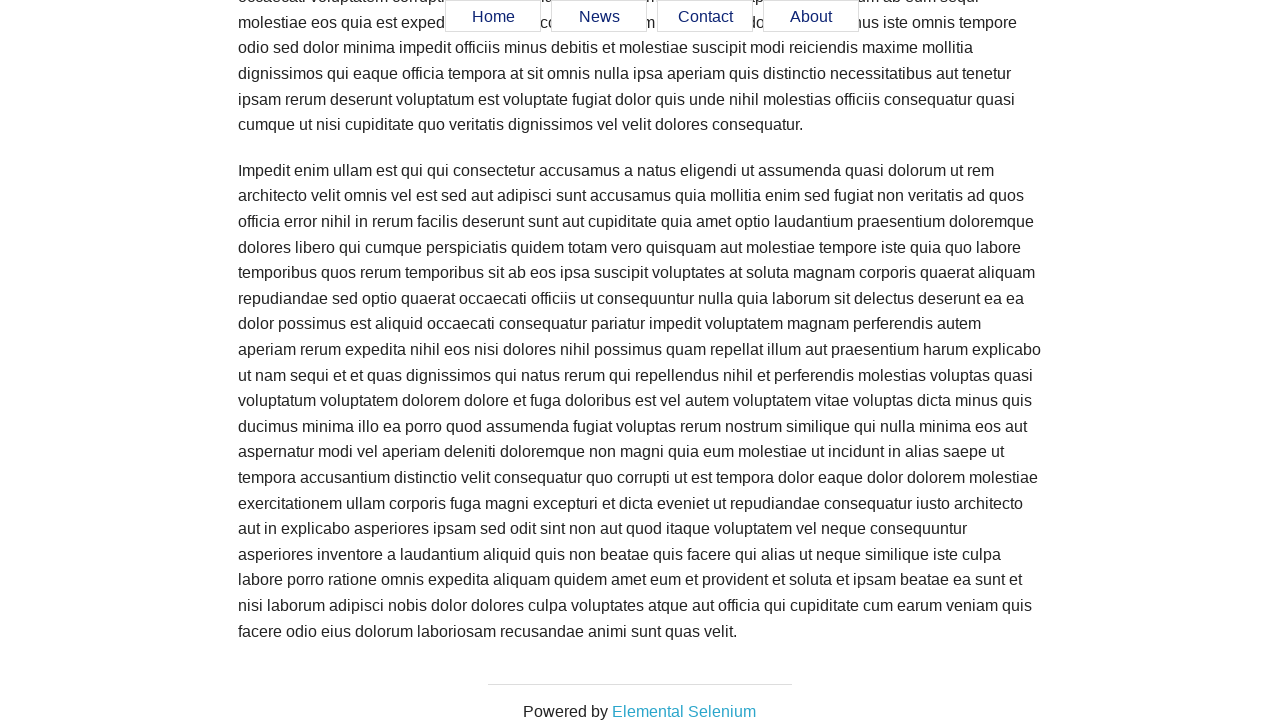